Tests displaying jQuery Growl notifications on a page by injecting jQuery, jQuery Growl library, and styles, then triggering notification messages

Starting URL: http://the-internet.herokuapp.com

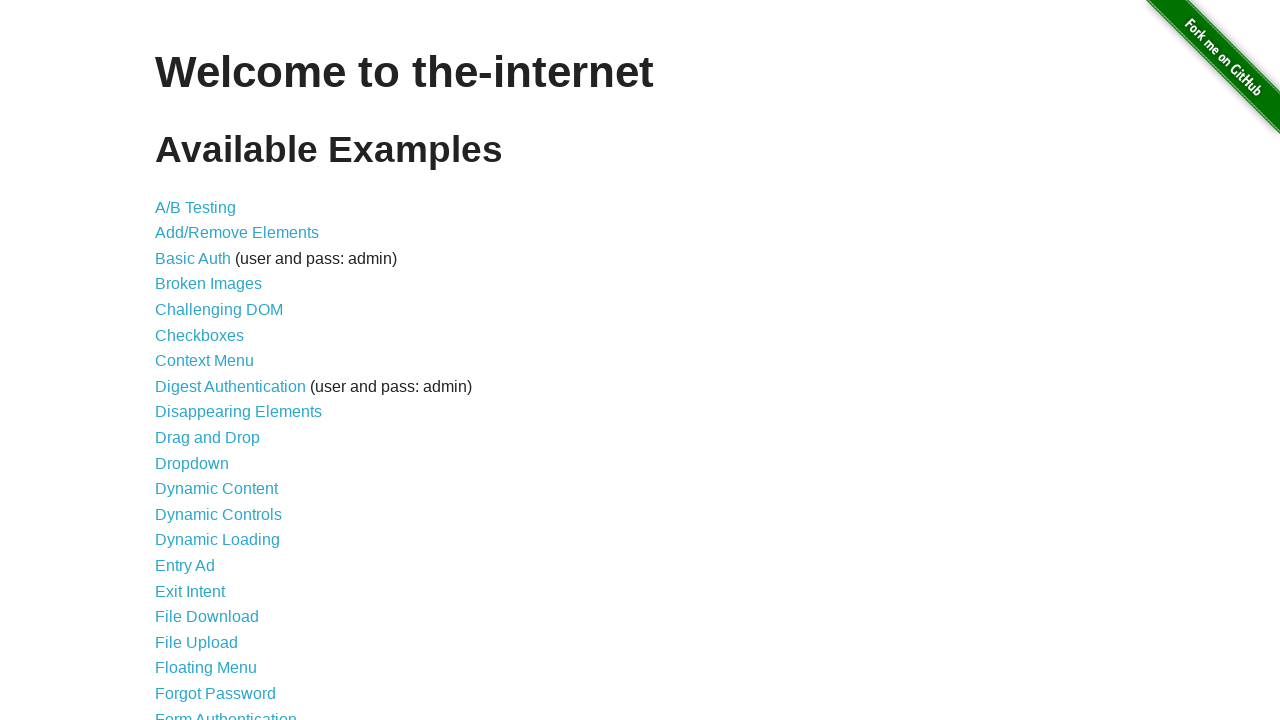

Injected jQuery library into page if not already present
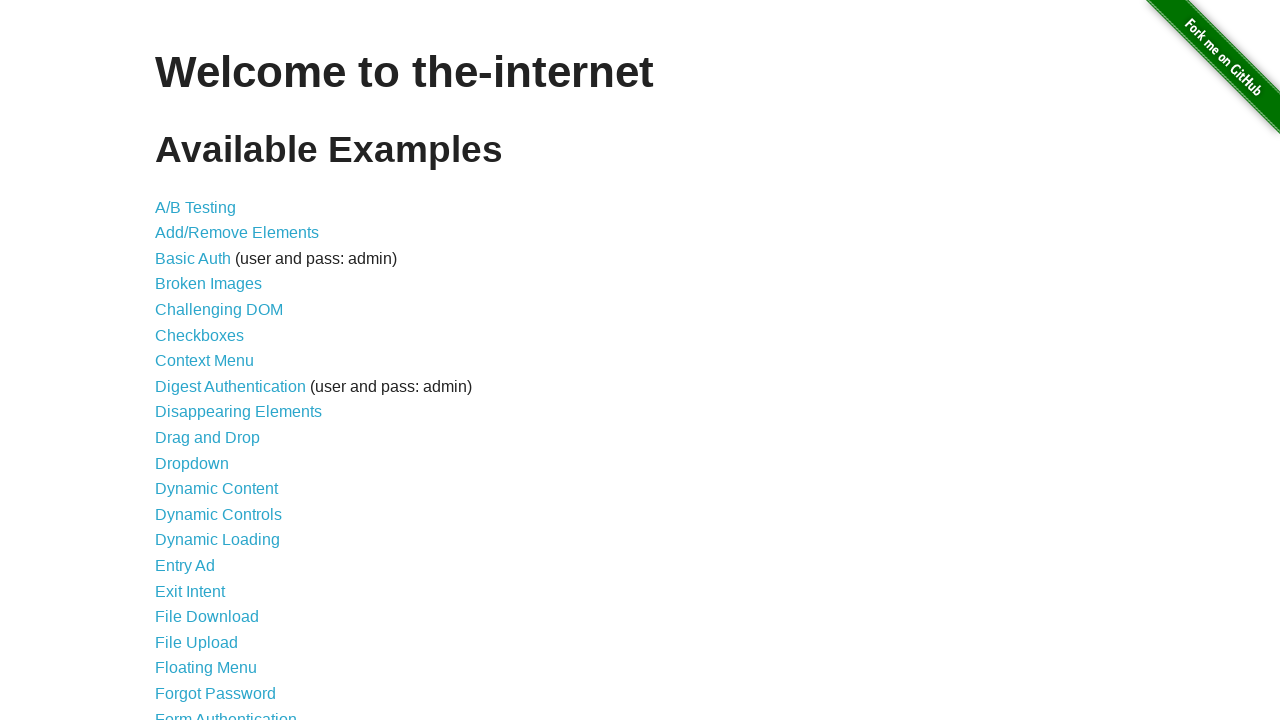

jQuery library loaded and available on page
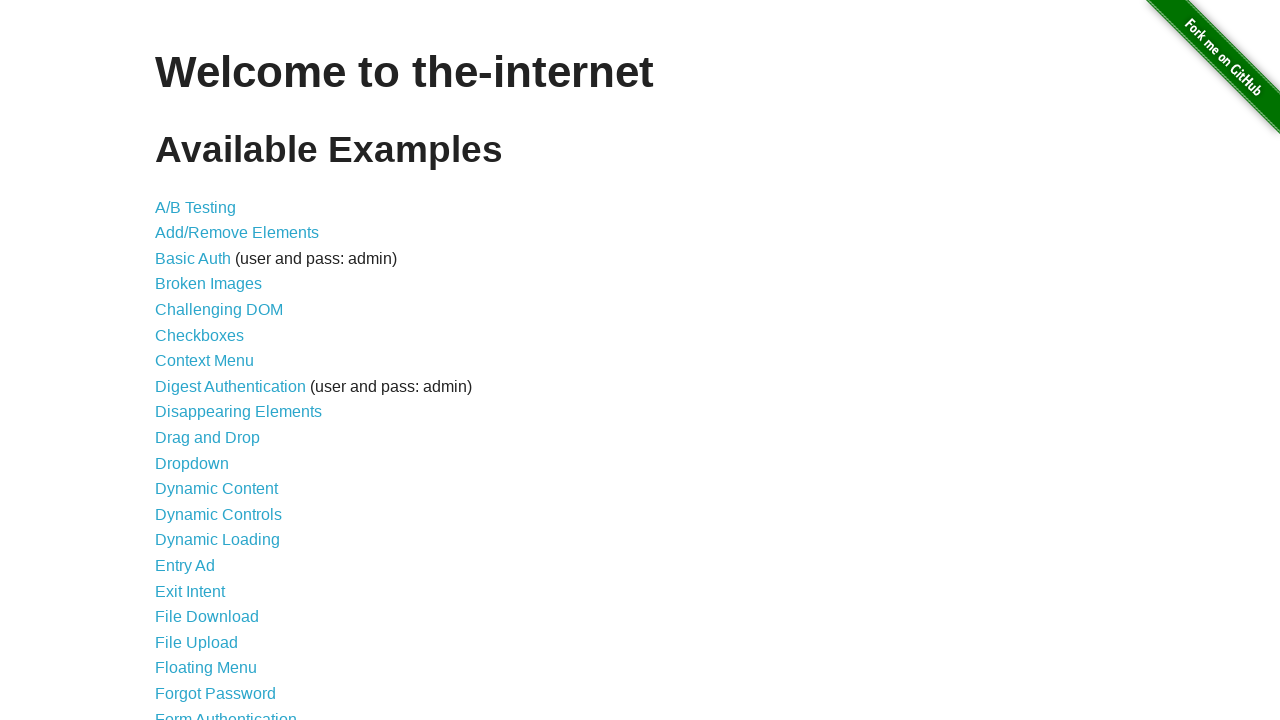

Loaded jQuery Growl library script
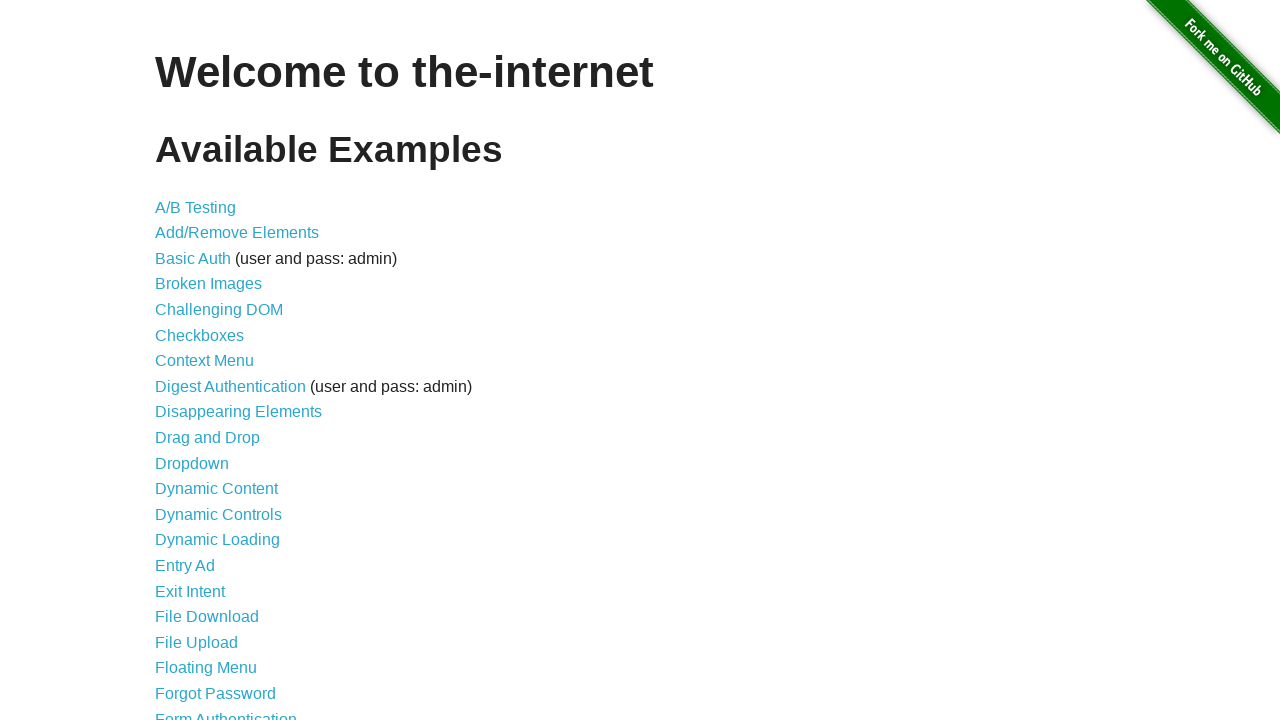

Injected jQuery Growl CSS styles into page
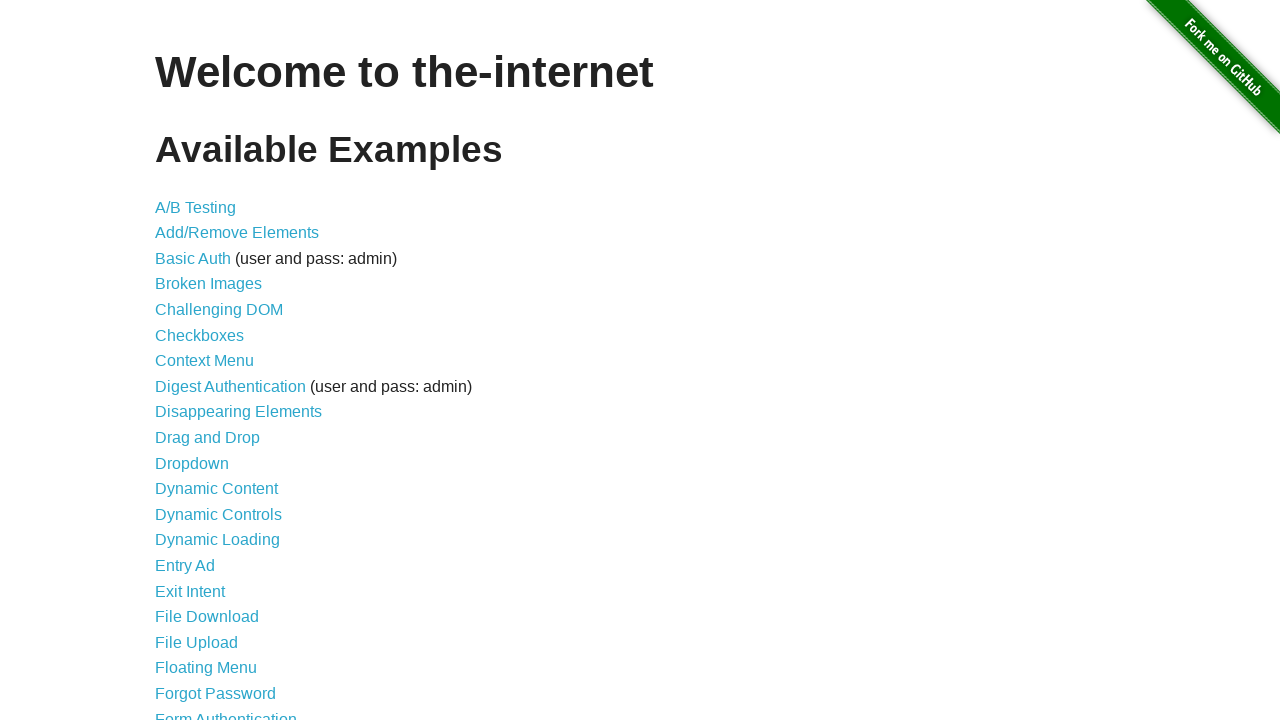

jQuery Growl library fully loaded
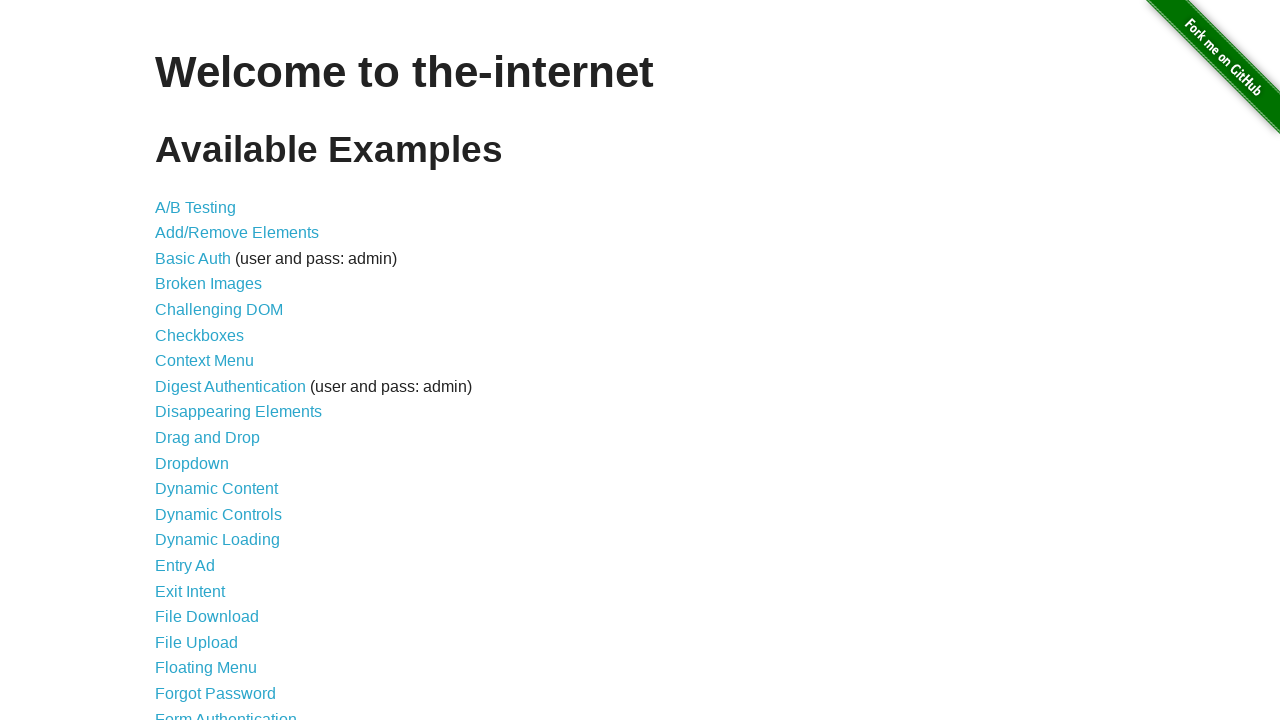

Displayed GET notification with jQuery Growl
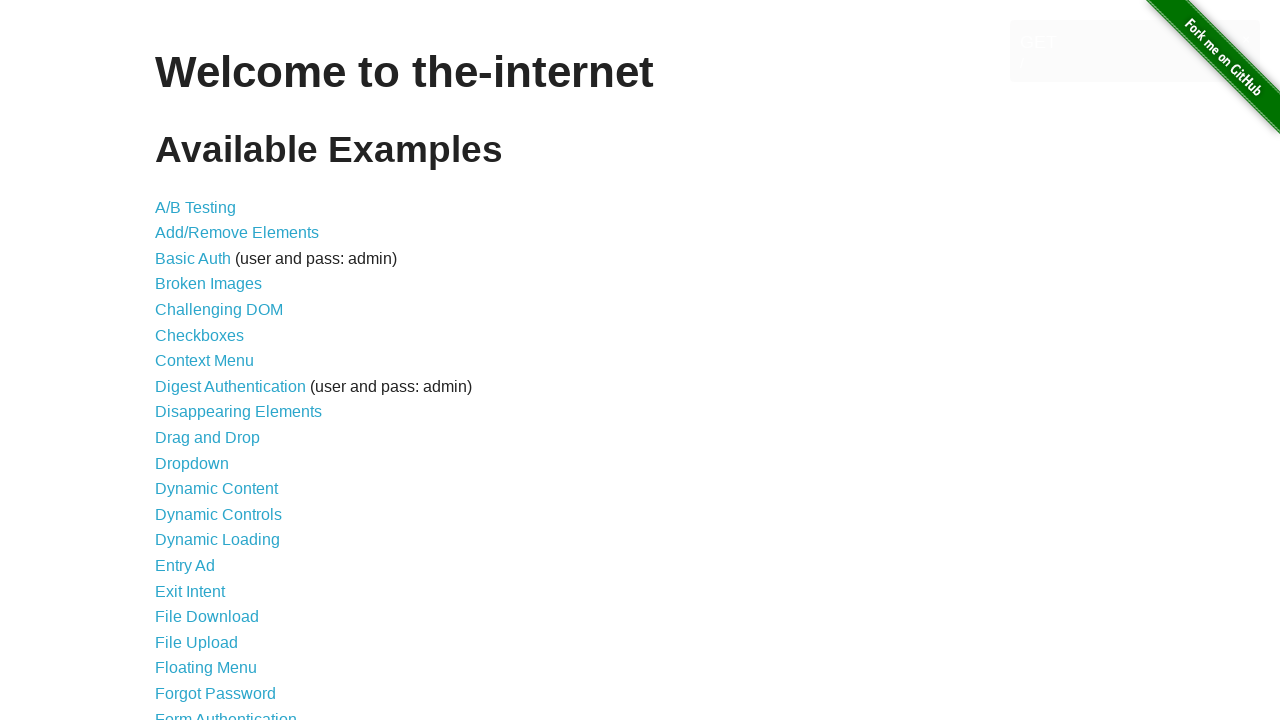

Displayed error notification with jQuery Growl
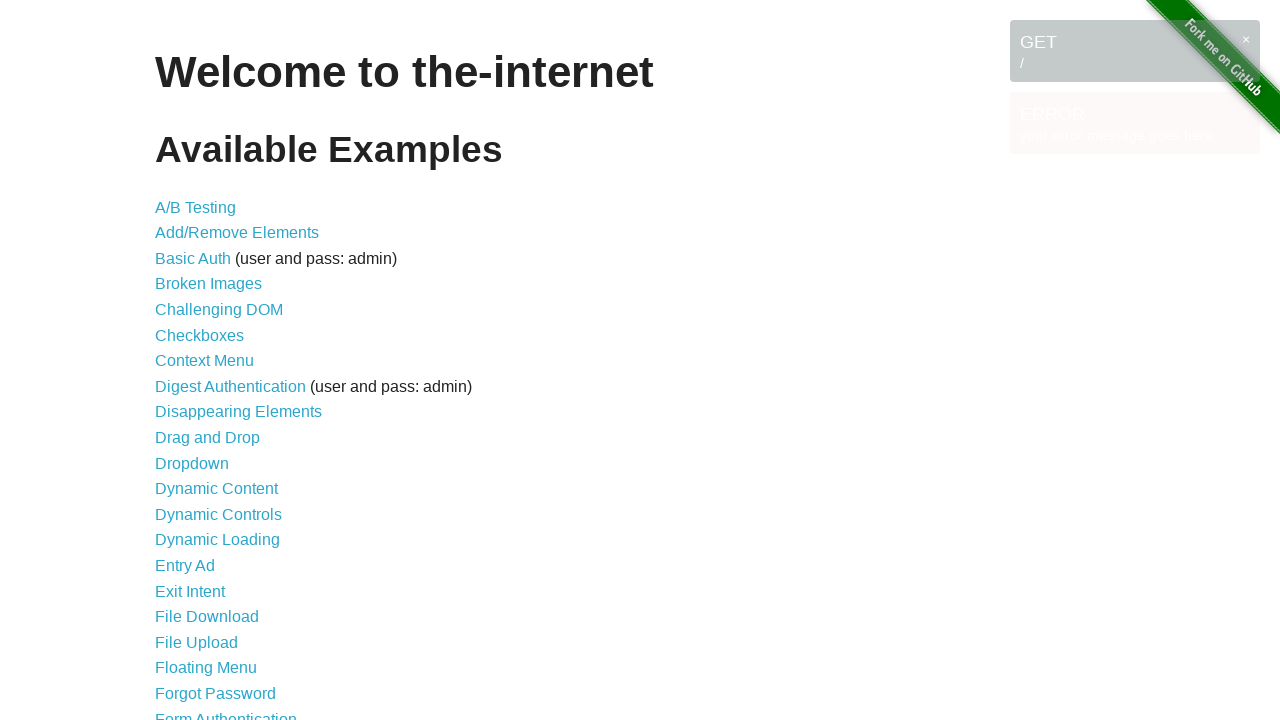

Displayed notice notification with jQuery Growl
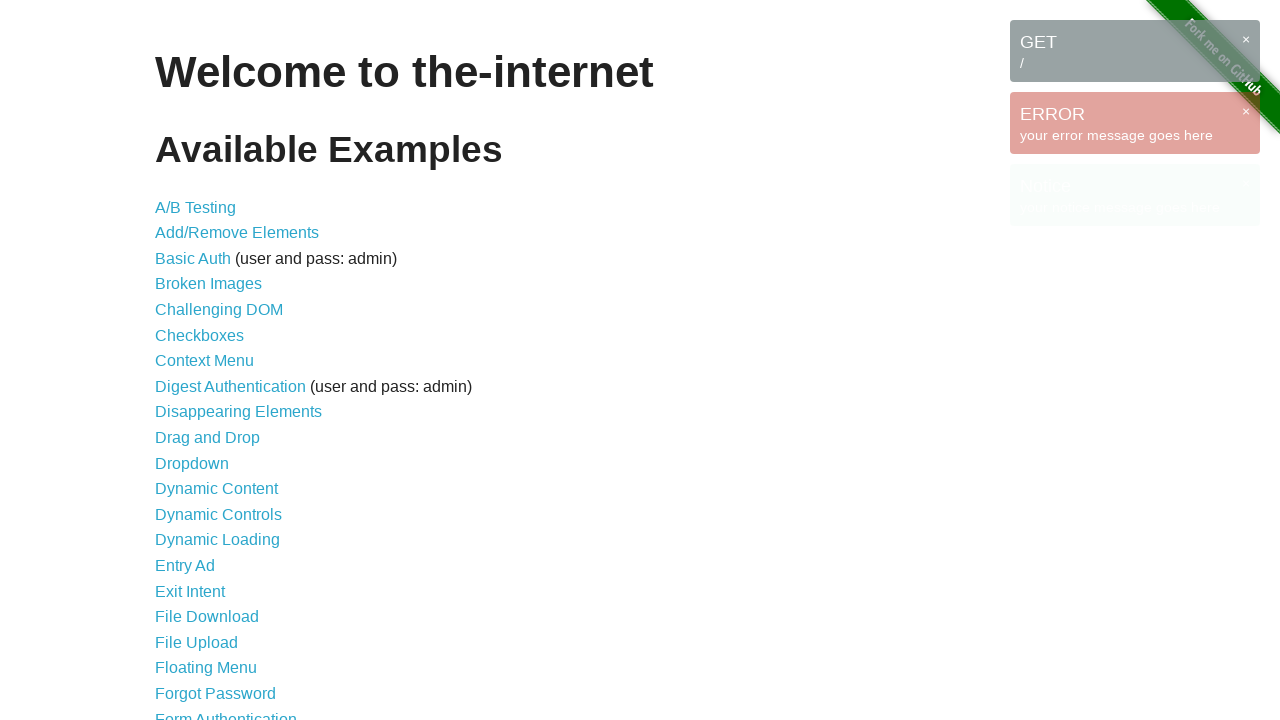

Displayed warning notification with jQuery Growl
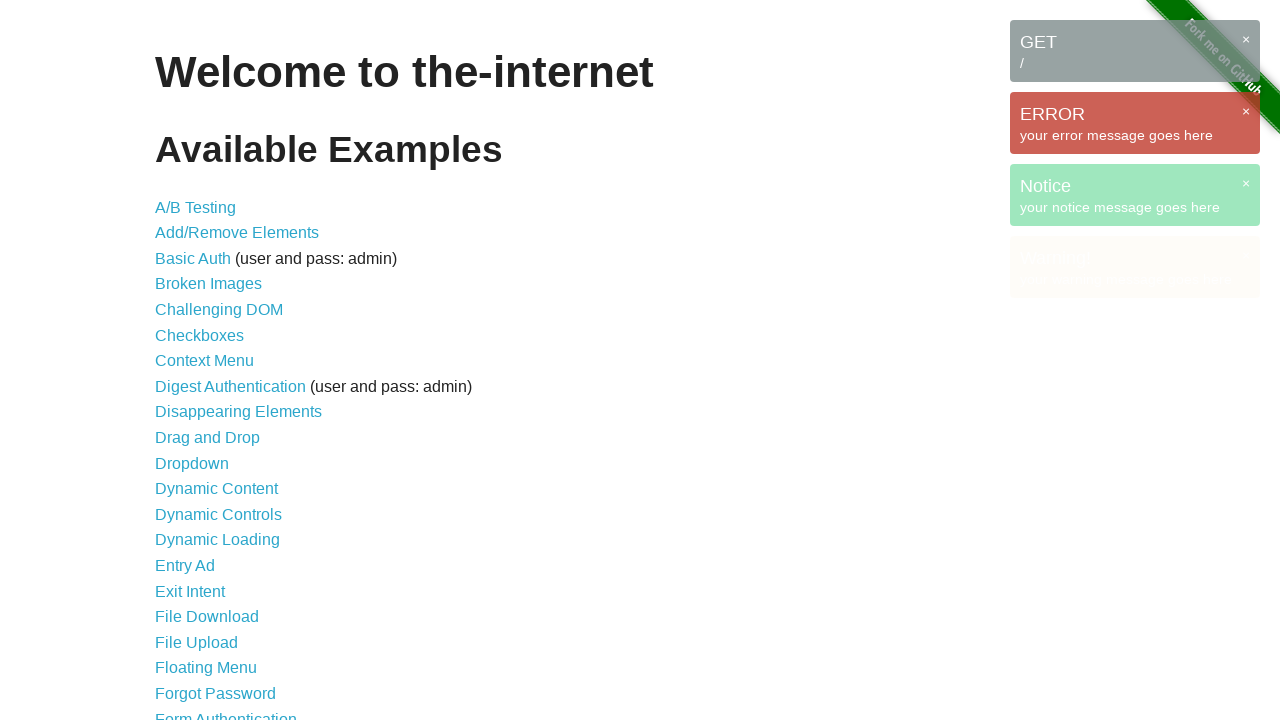

All Growl notification messages are visible on page
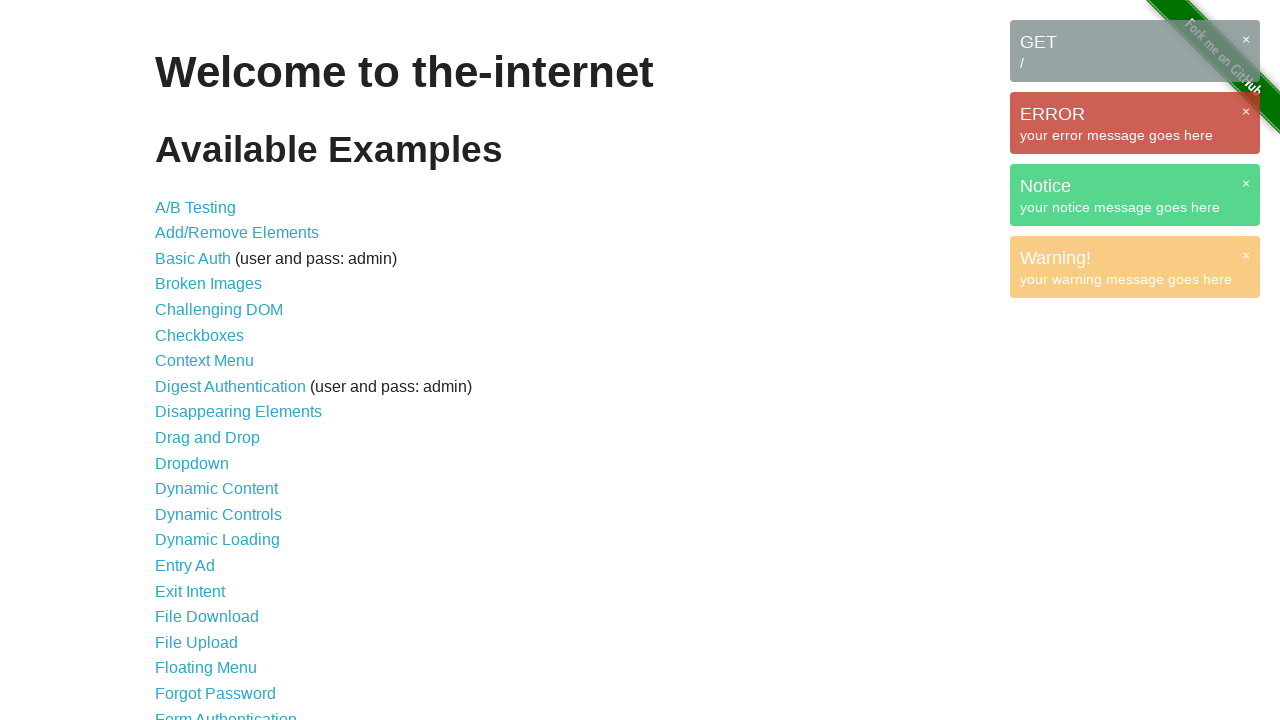

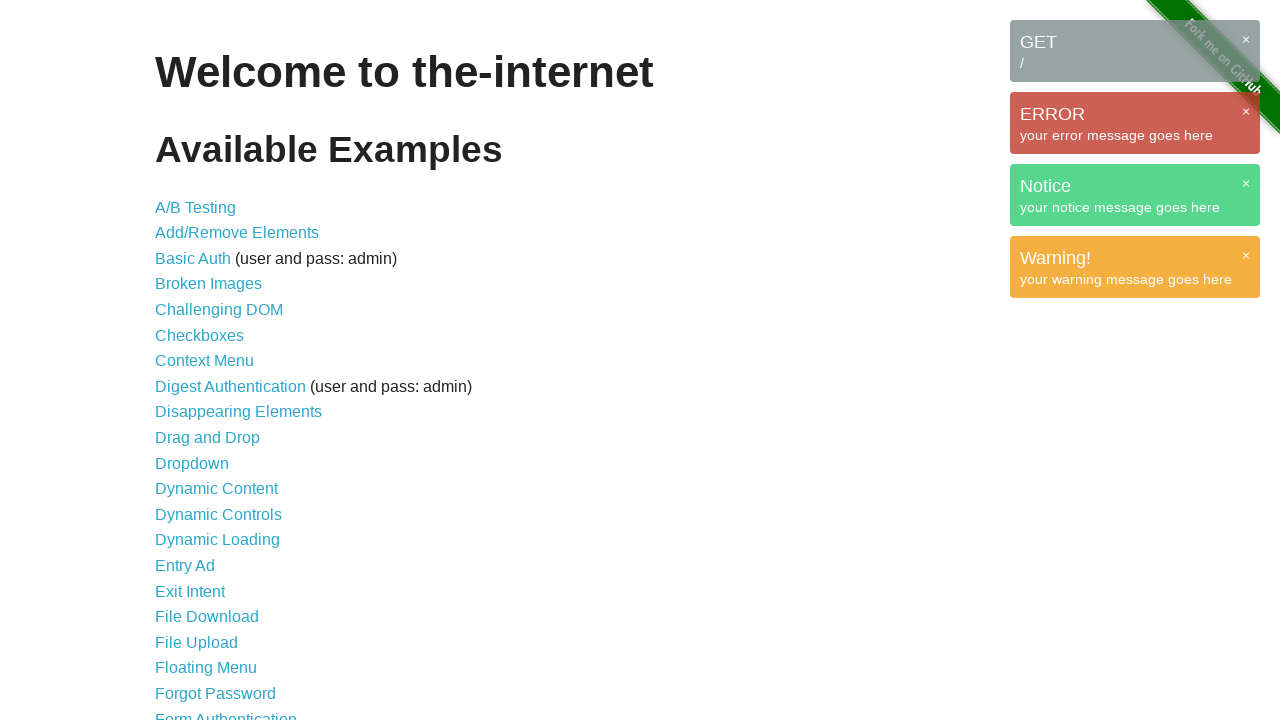